Draws a signature on a canvas element by performing a series of mouse movements and drag actions to create a signature pattern

Starting URL: https://signature-generator.com/draw-signature/

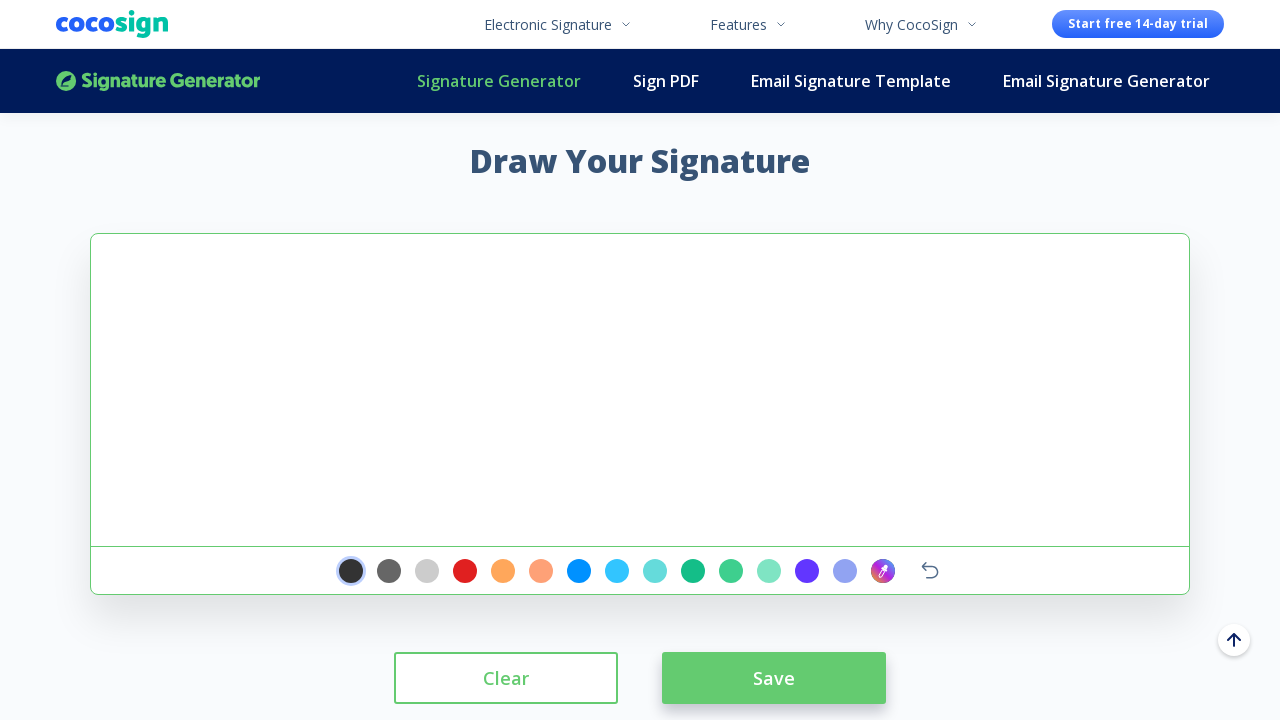

Located signature canvas element
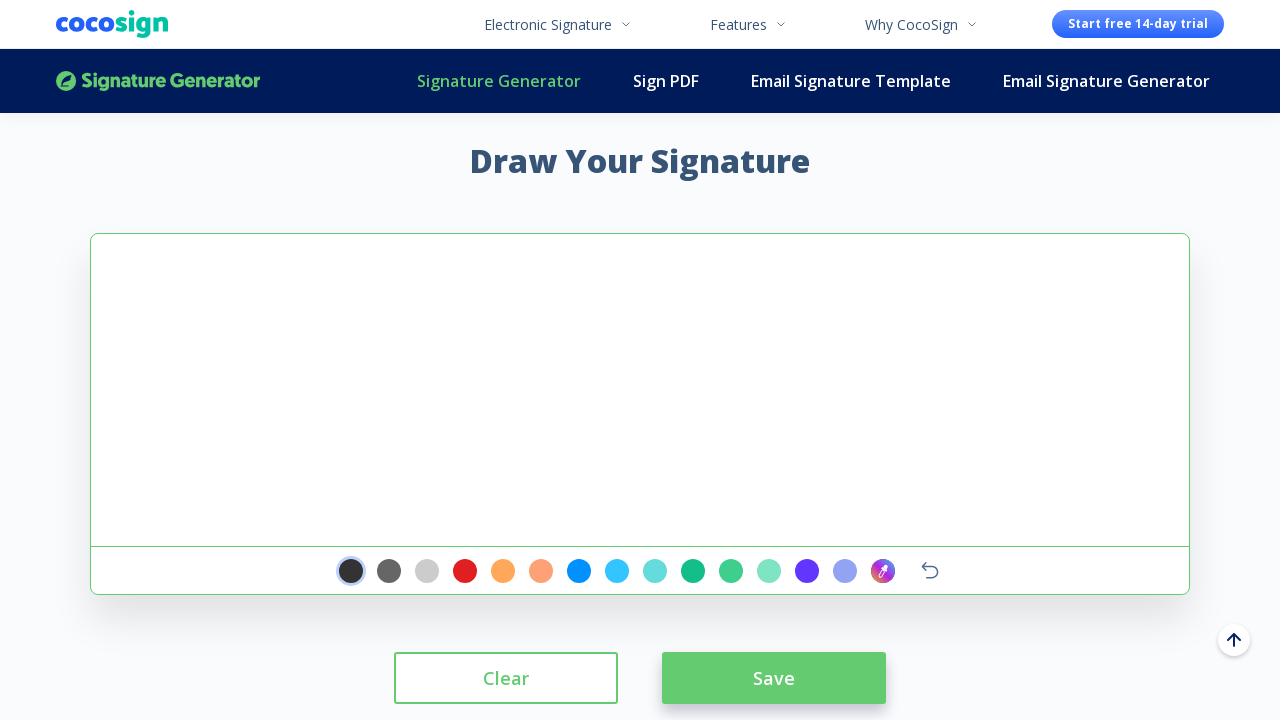

Retrieved bounding box of signature canvas
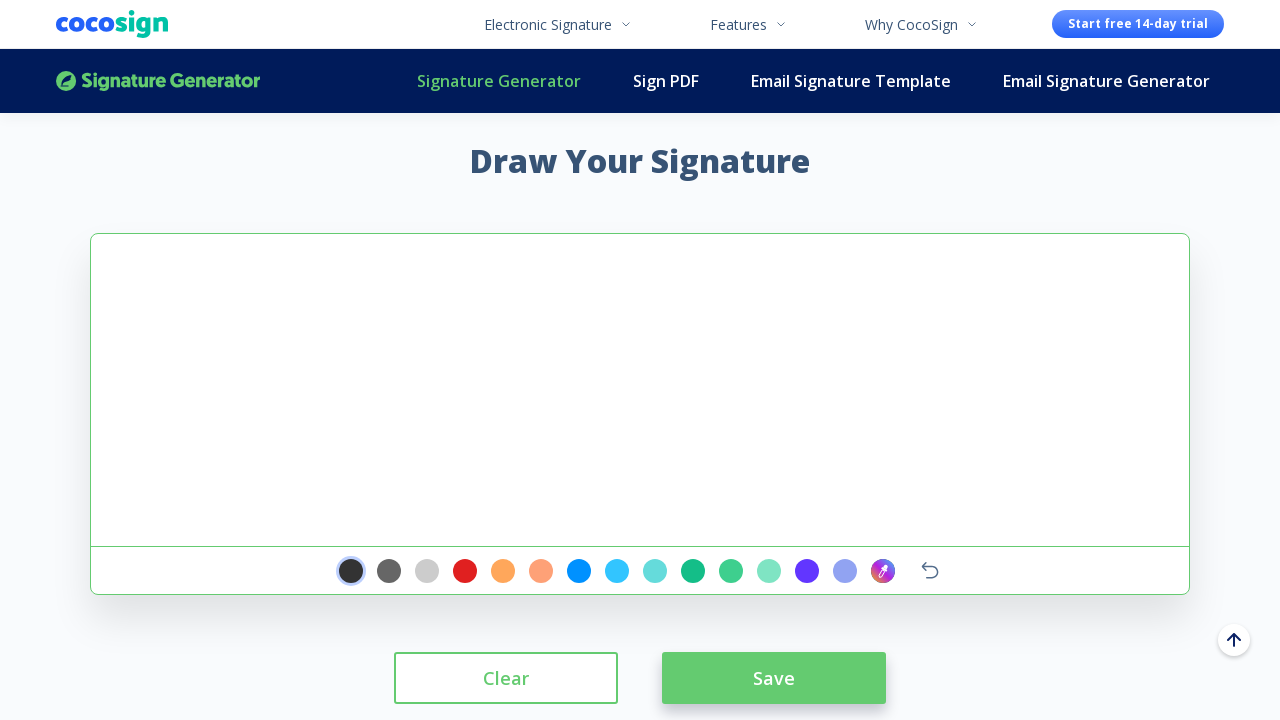

Clicked on center of canvas to initialize at (640, 390)
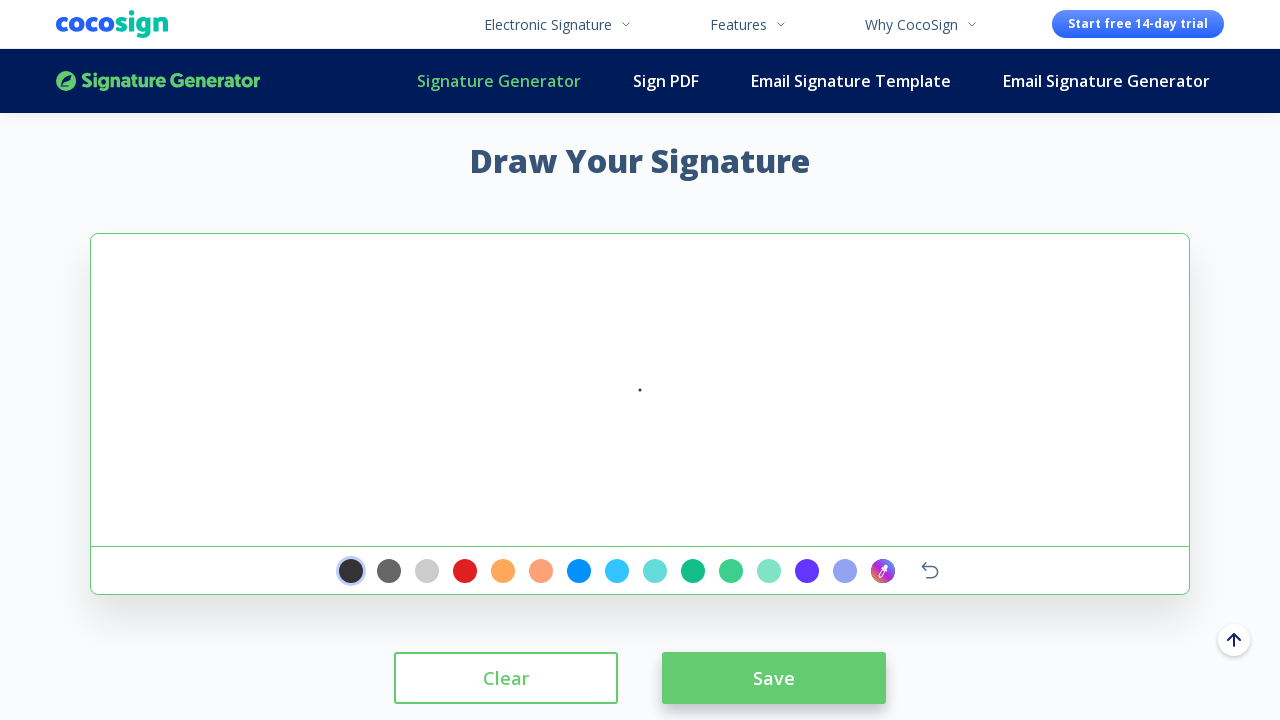

Moved mouse to signature starting position at (121, 254)
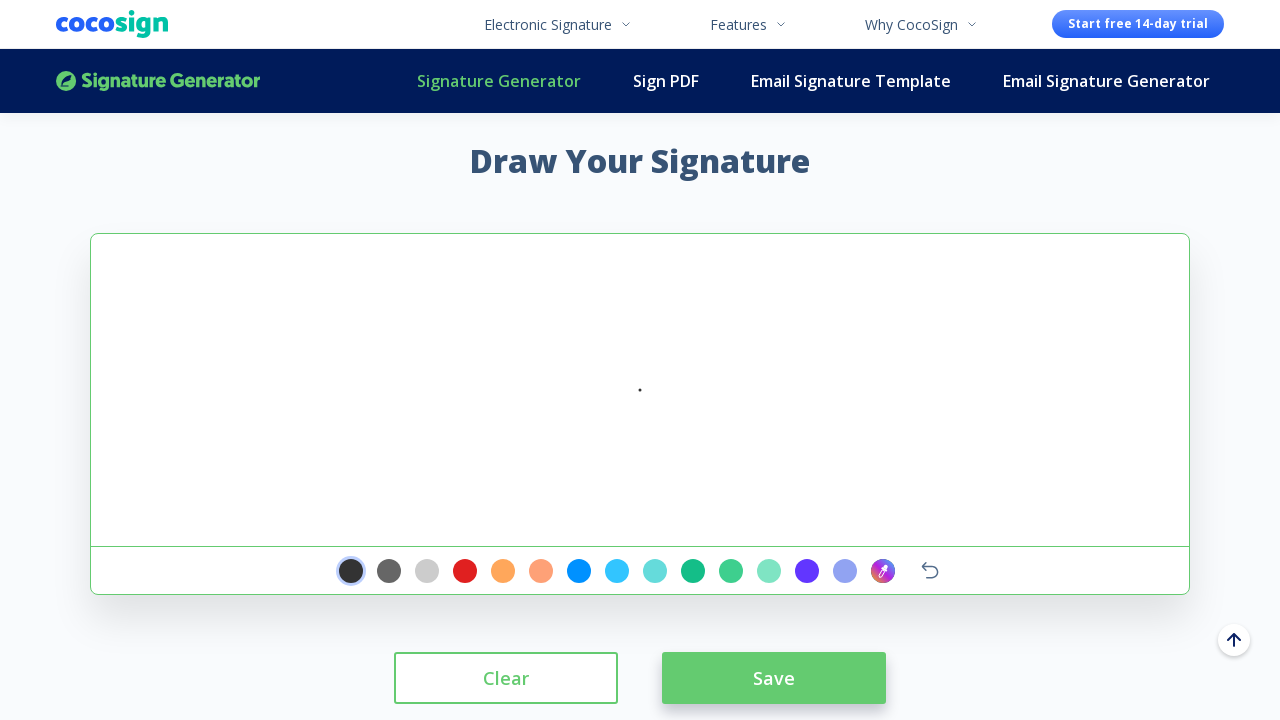

Pressed mouse button down to begin drawing at (121, 254)
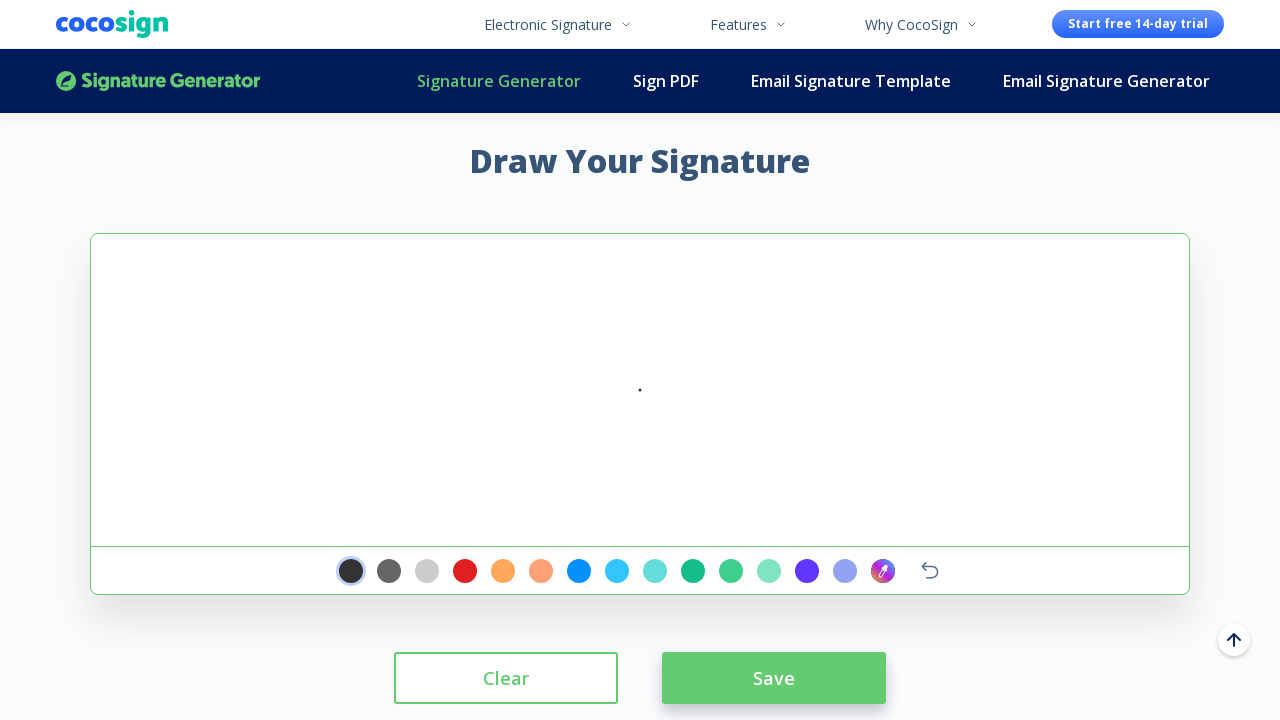

Moved mouse to first signature stroke point at (-79, 204)
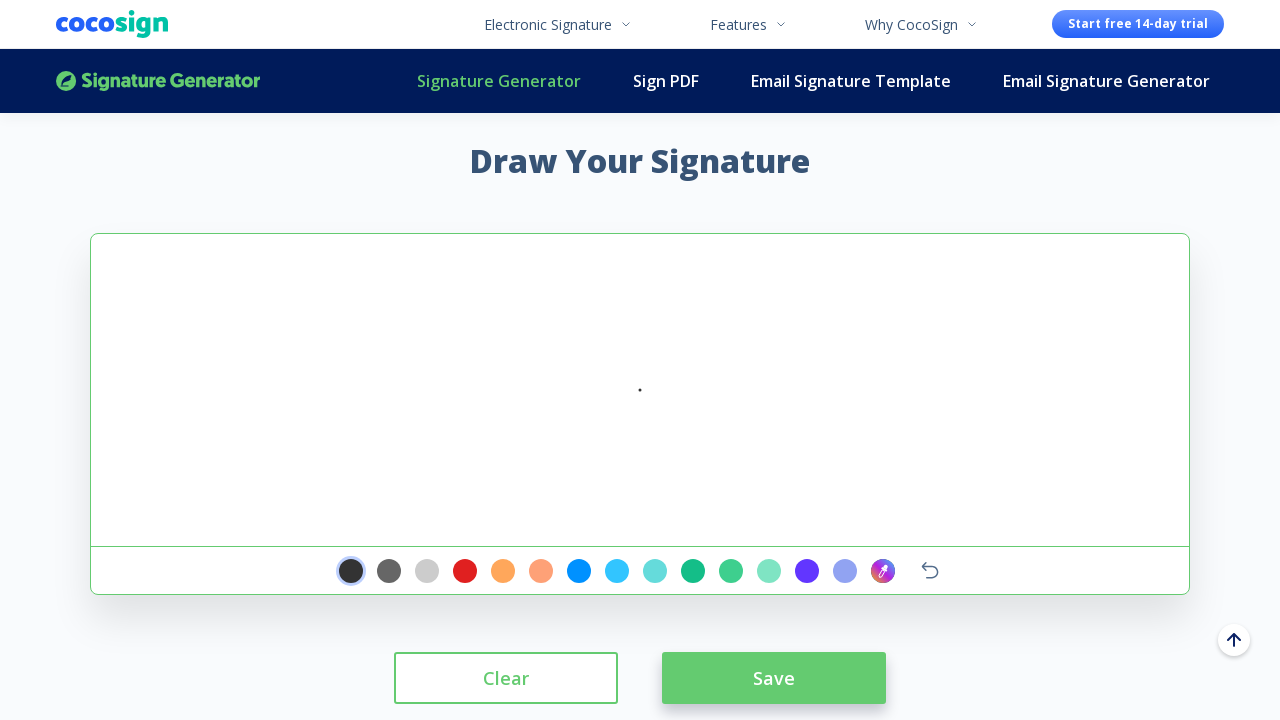

Moved mouse to second signature stroke point at (-99, 194)
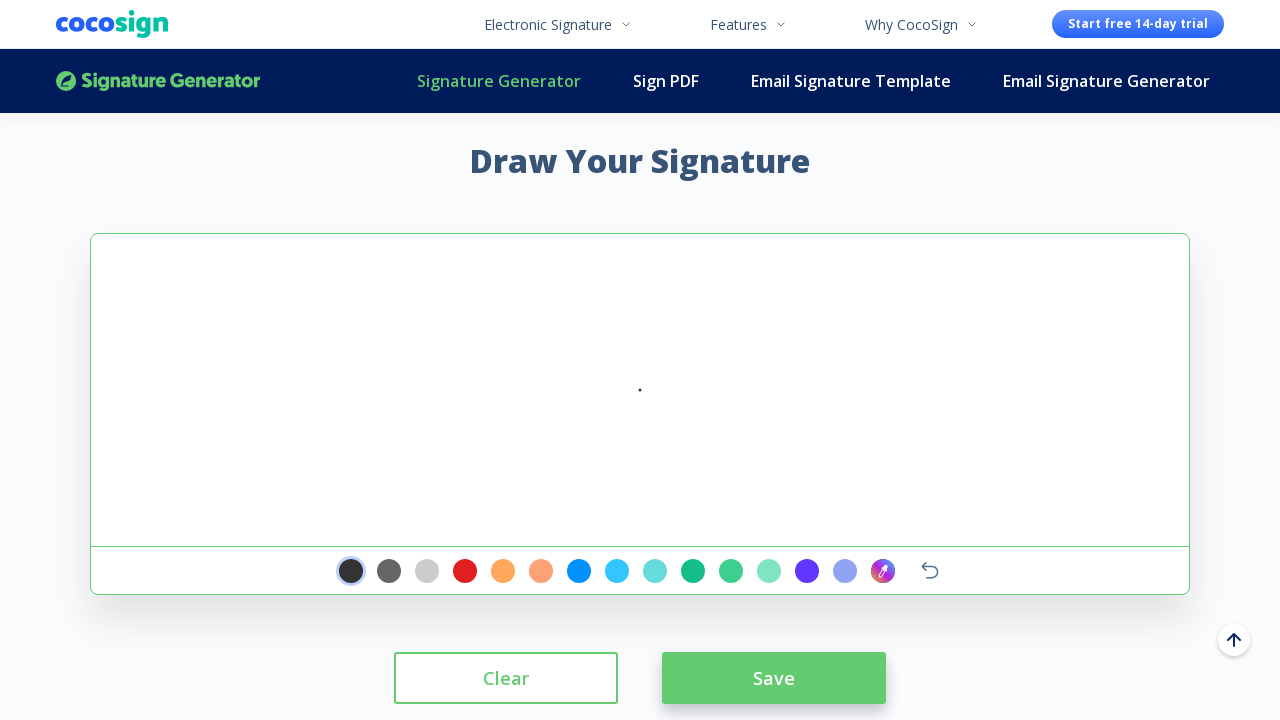

Moved mouse to third signature stroke point at (-69, 244)
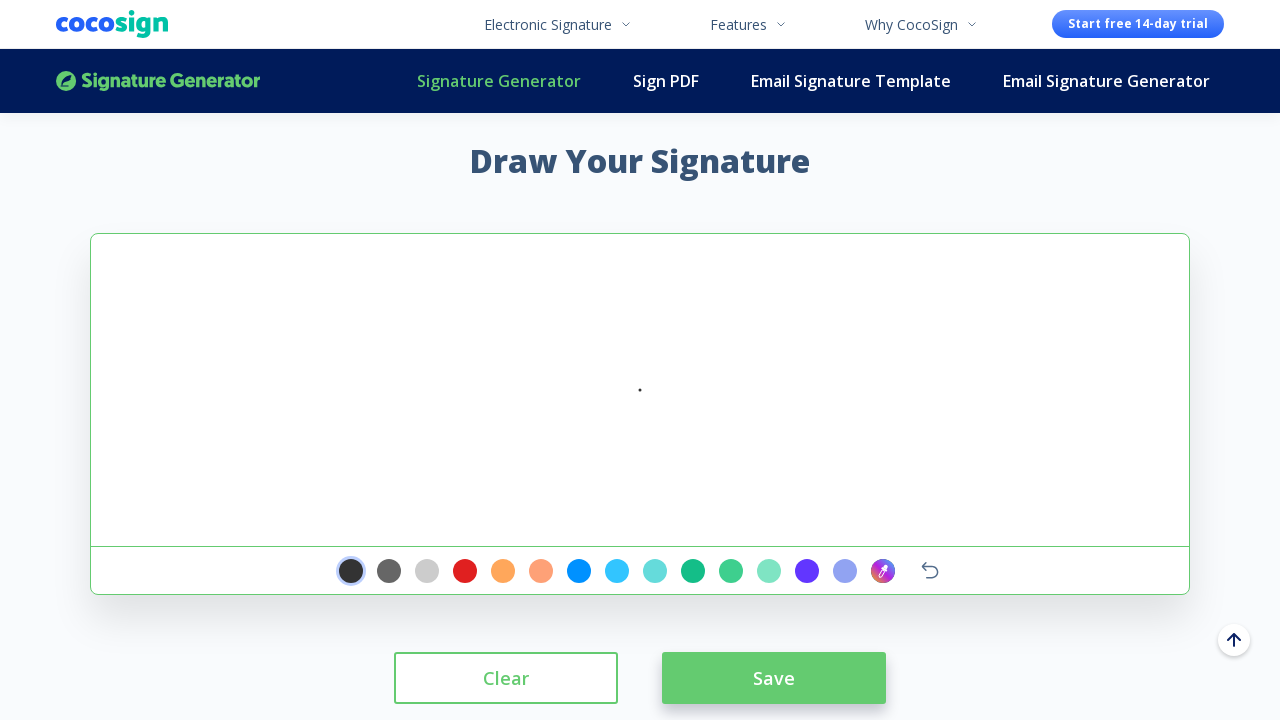

Moved mouse to fourth signature stroke point at (31, 294)
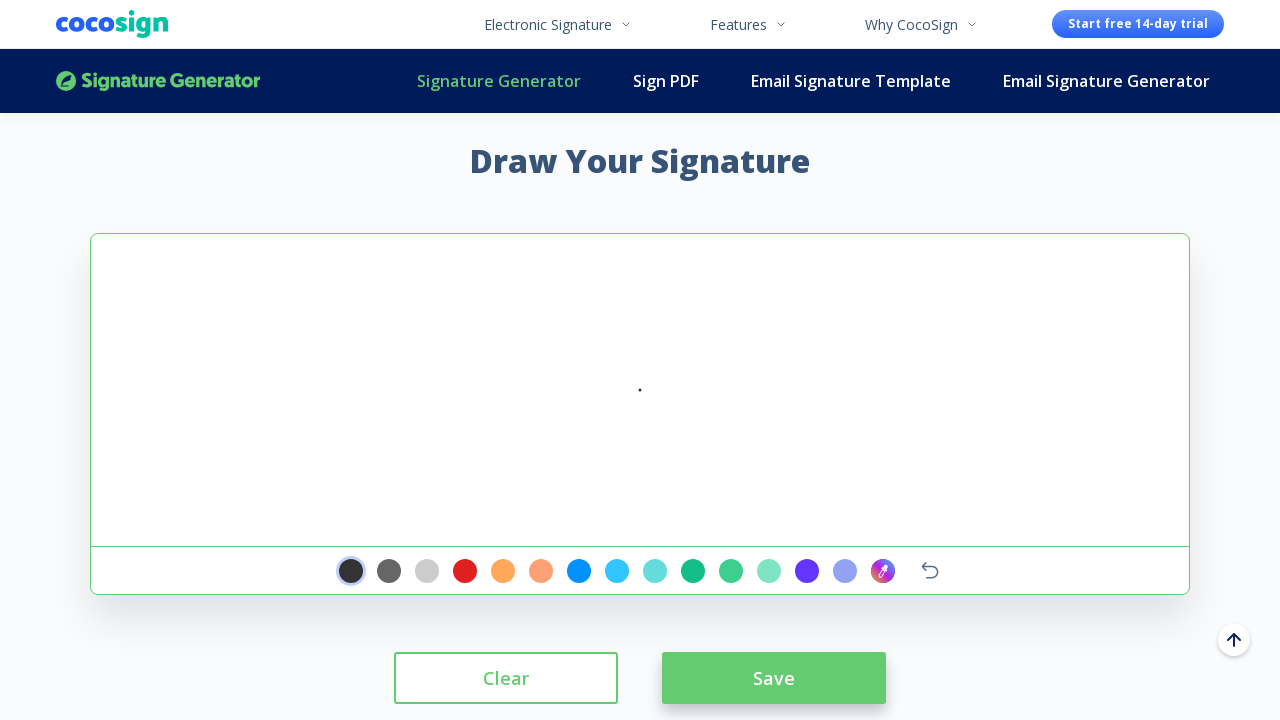

Released mouse button to complete signature drawing at (31, 294)
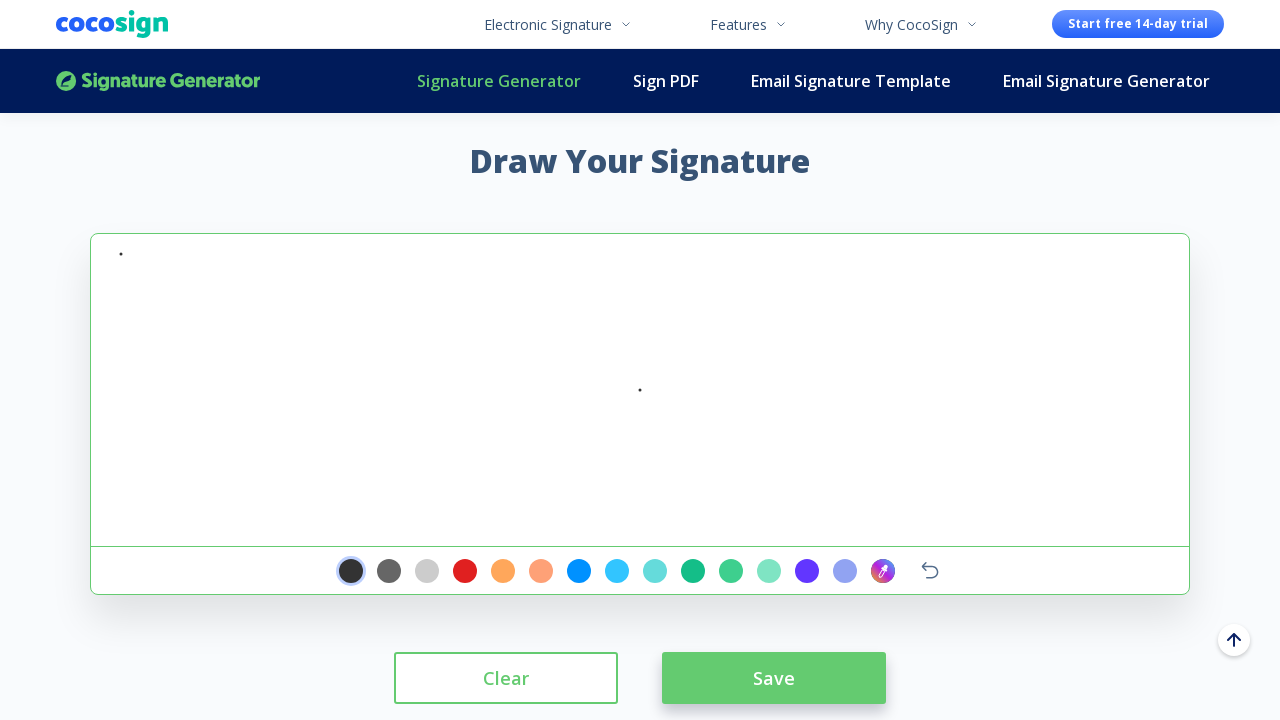

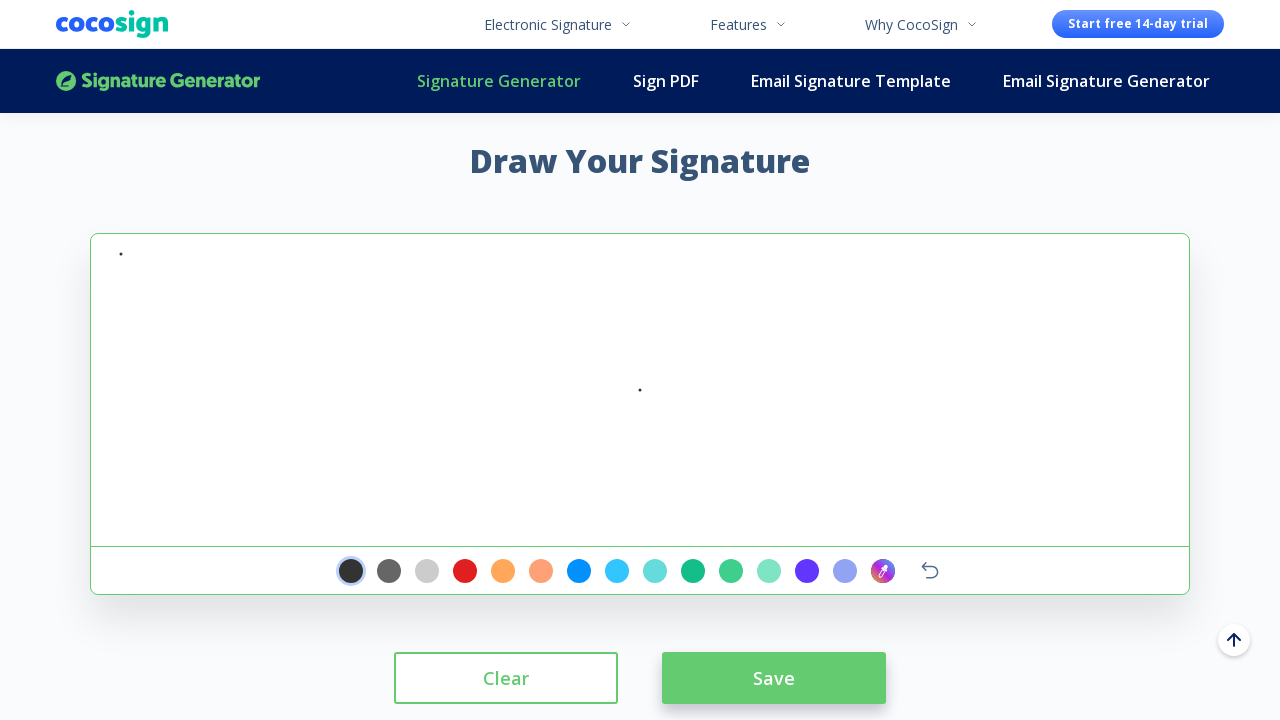